Tests a registration form by filling in required fields (first name, last name, email) and verifying successful submission with a congratulations message.

Starting URL: http://suninjuly.github.io/registration1.html

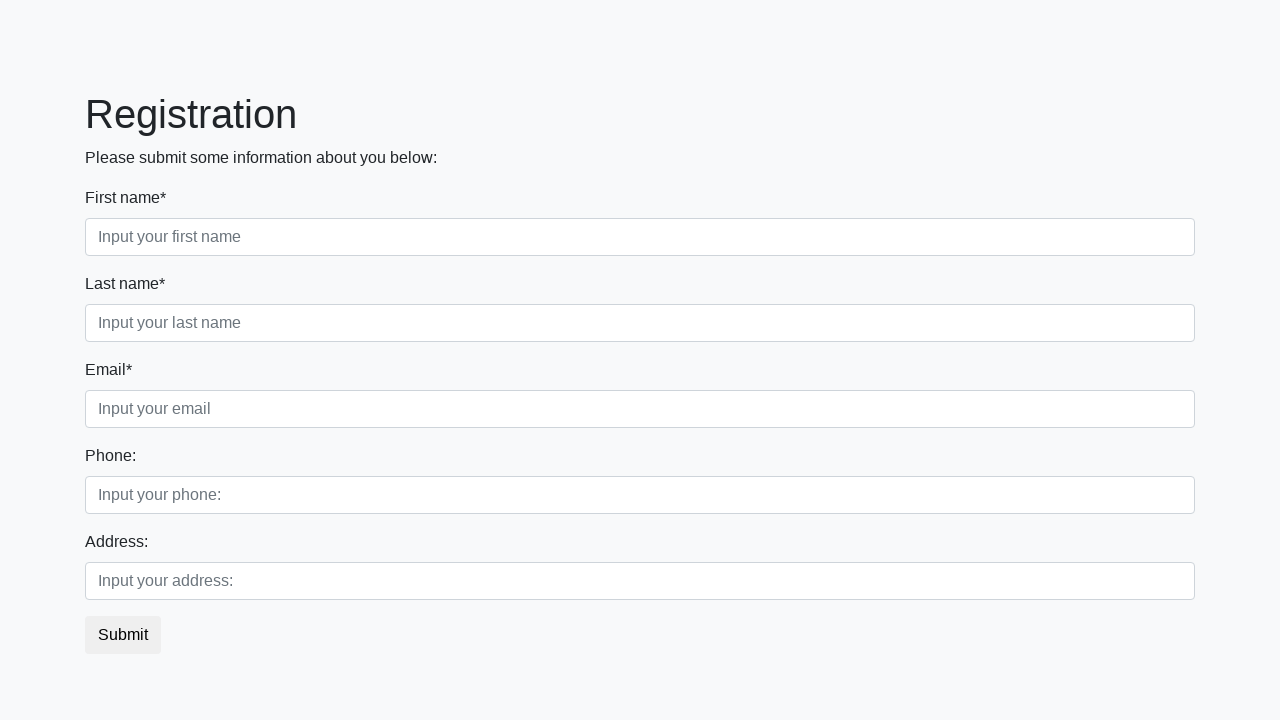

Filled first name field with 'Ivan' on input[required].first
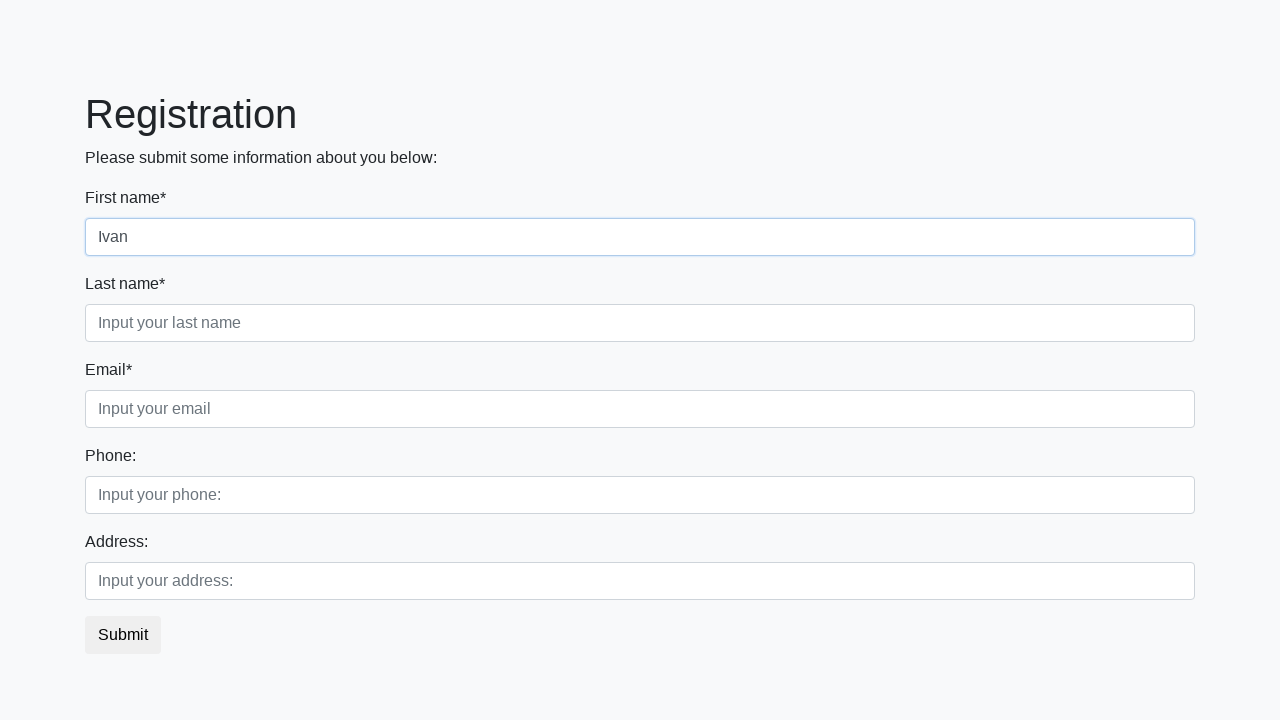

Filled last name field with 'Petrov' on input[required].second
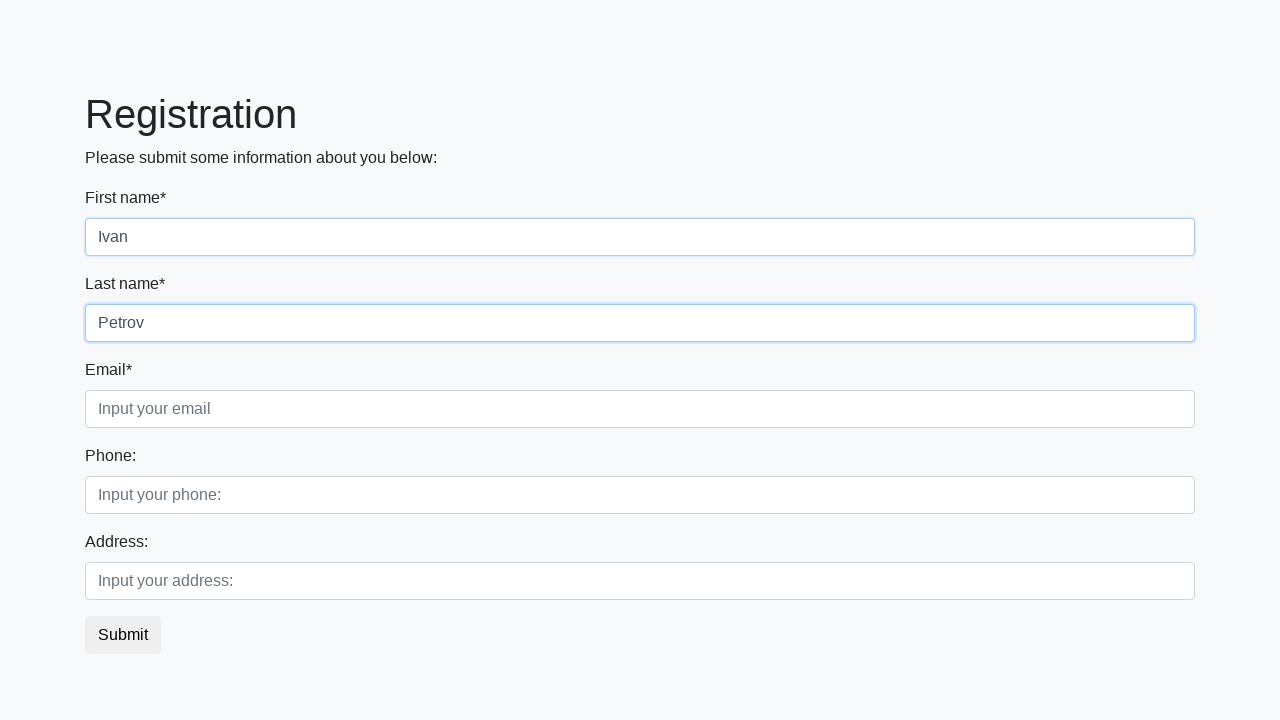

Filled email field with 'testuser@example.com' on input[required].third
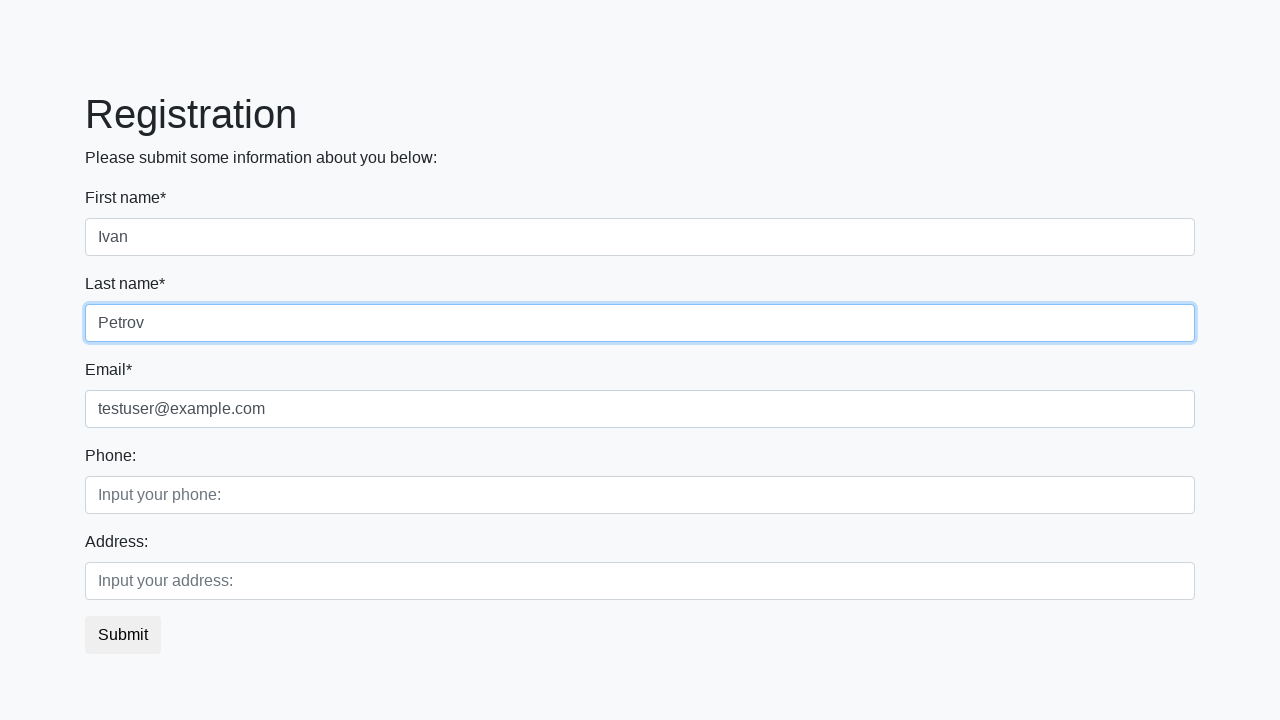

Clicked submit button to register at (123, 635) on button.btn
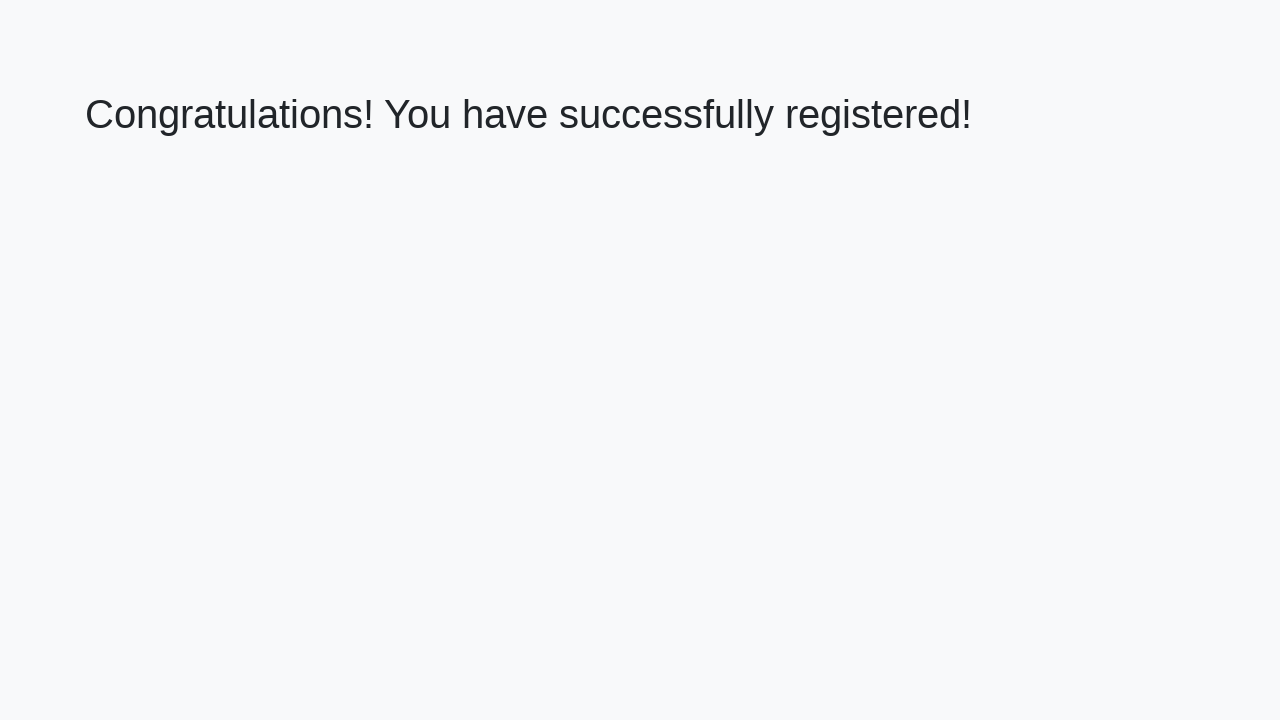

Success message heading loaded
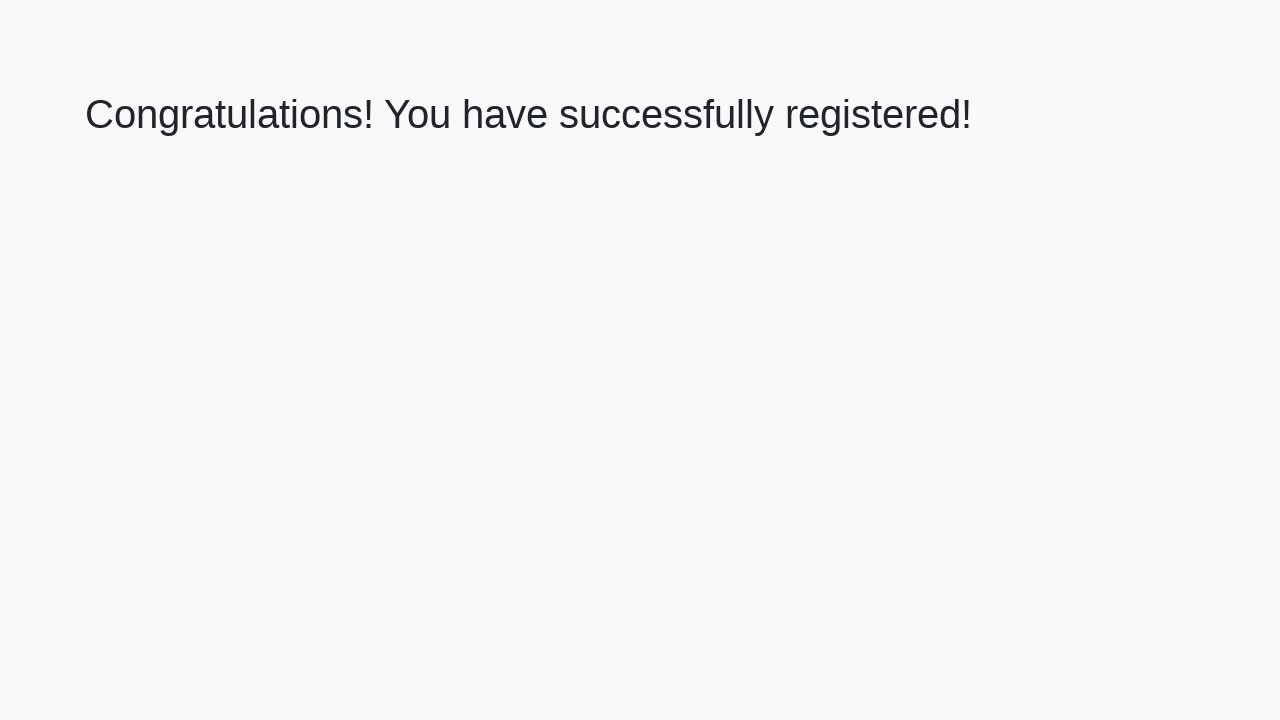

Retrieved success message: 'Congratulations! You have successfully registered!'
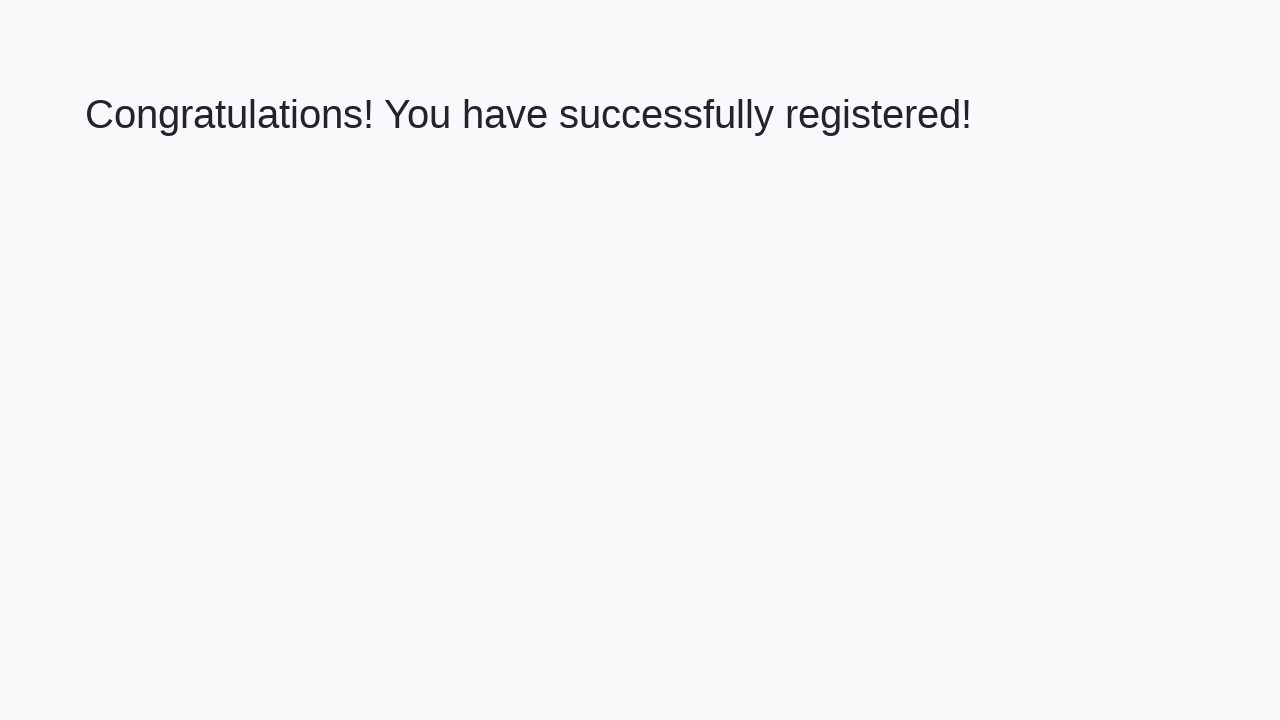

Verified registration success message
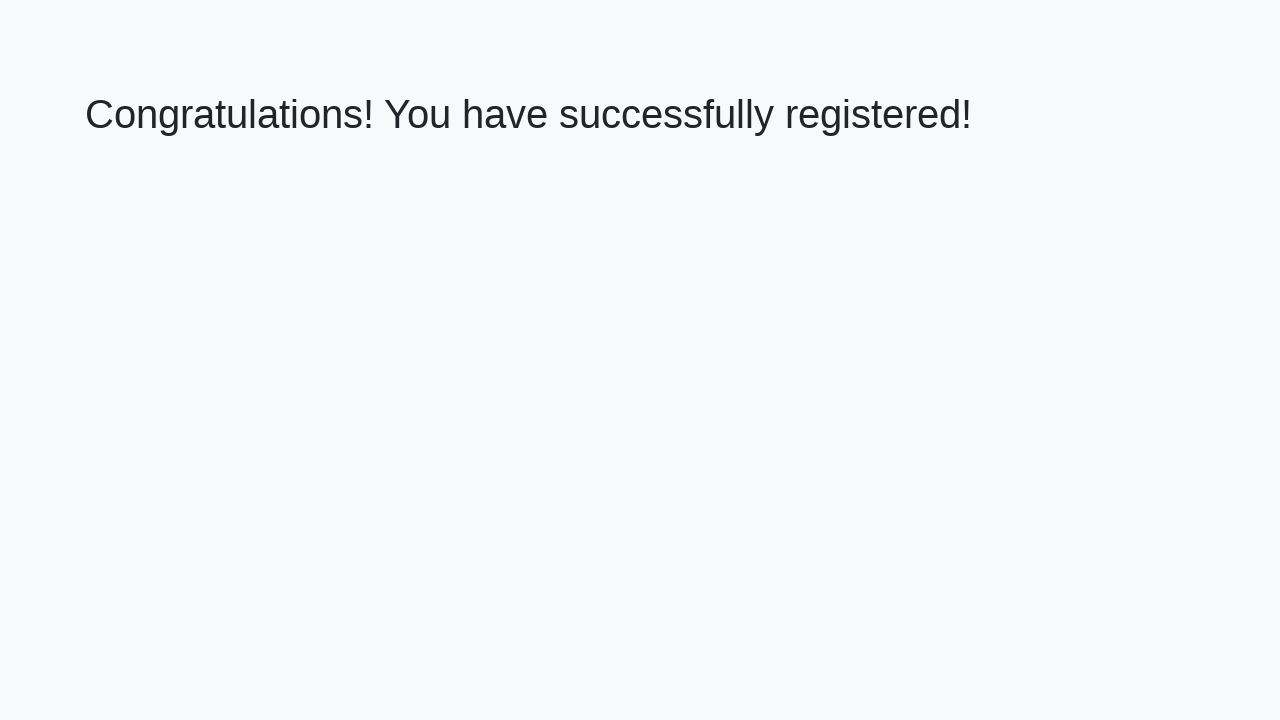

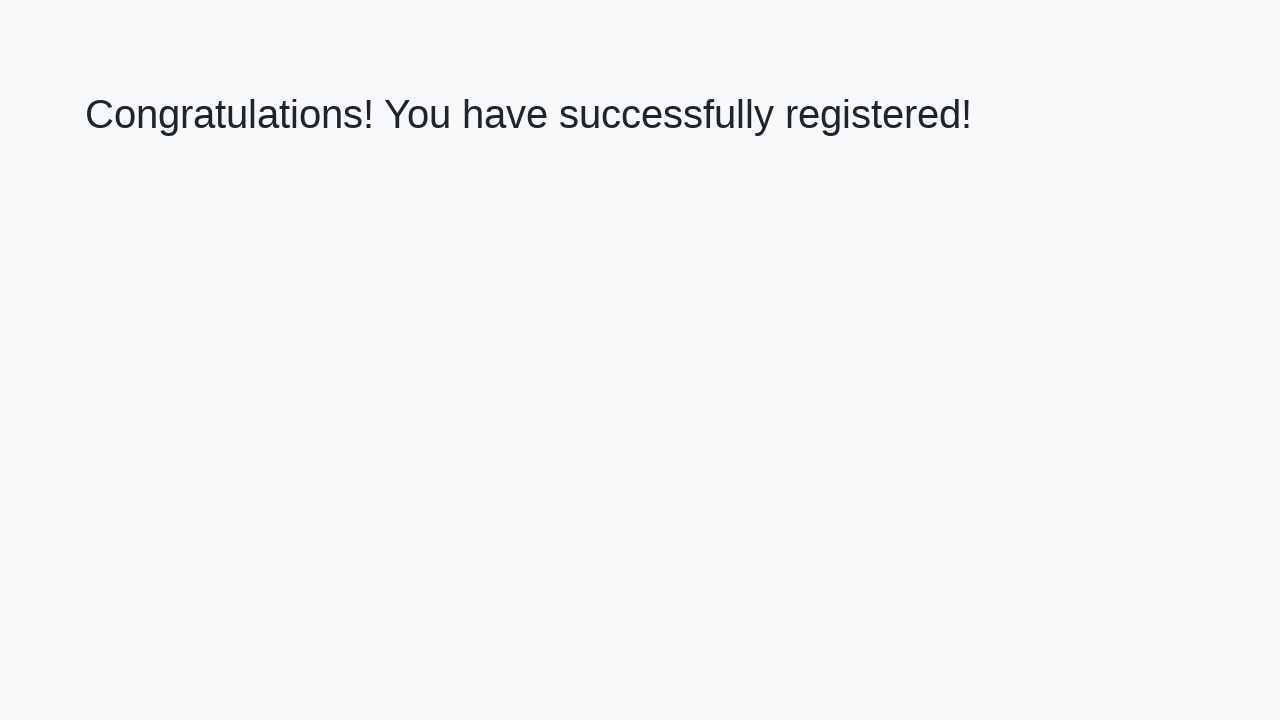